Tests autocomplete dropdown functionality by typing partial text and navigating through suggestions using keyboard arrows

Starting URL: https://rahulshettyacademy.com/AutomationPractice/

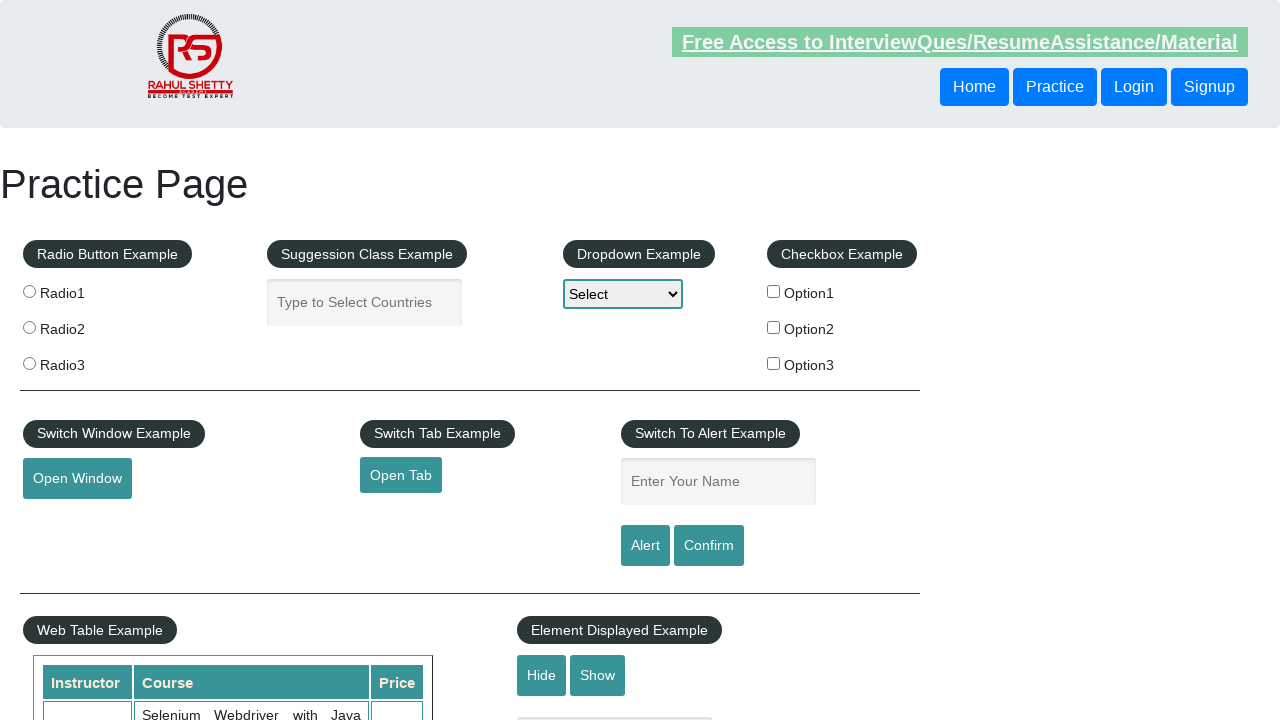

Filled autocomplete field with 'ind' on #autocomplete
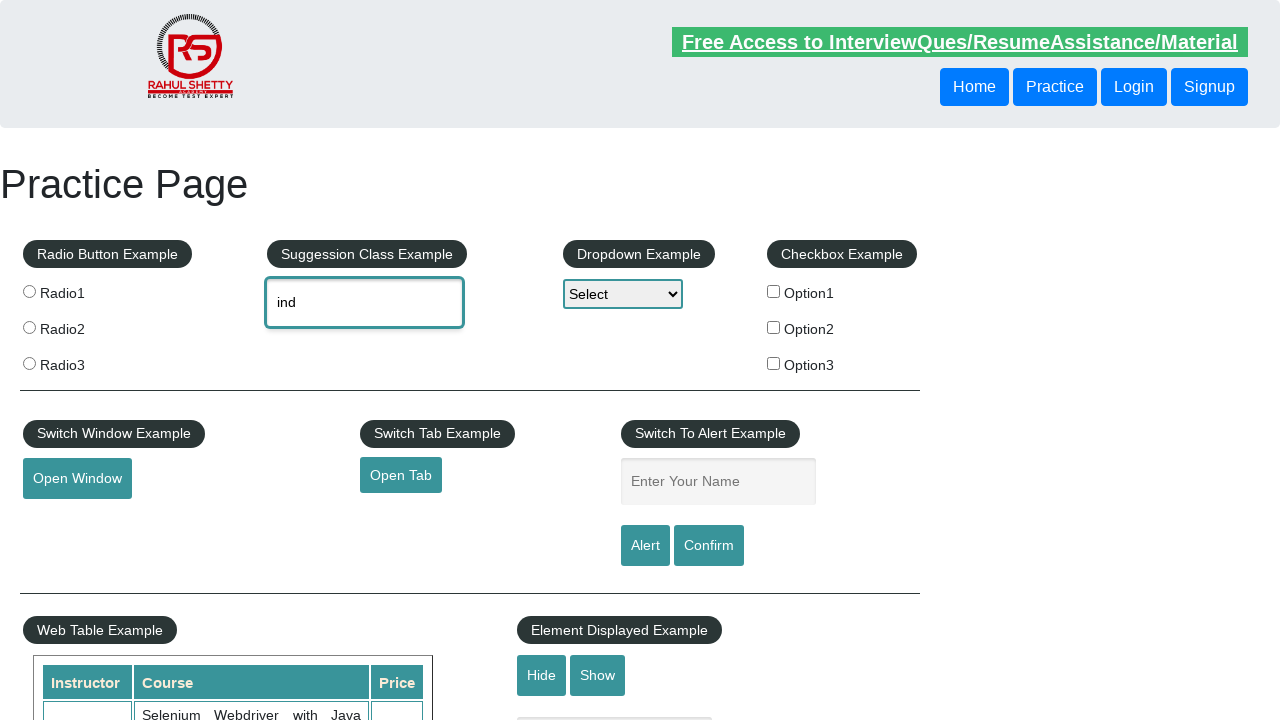

Waited 2000ms for autocomplete suggestions to appear
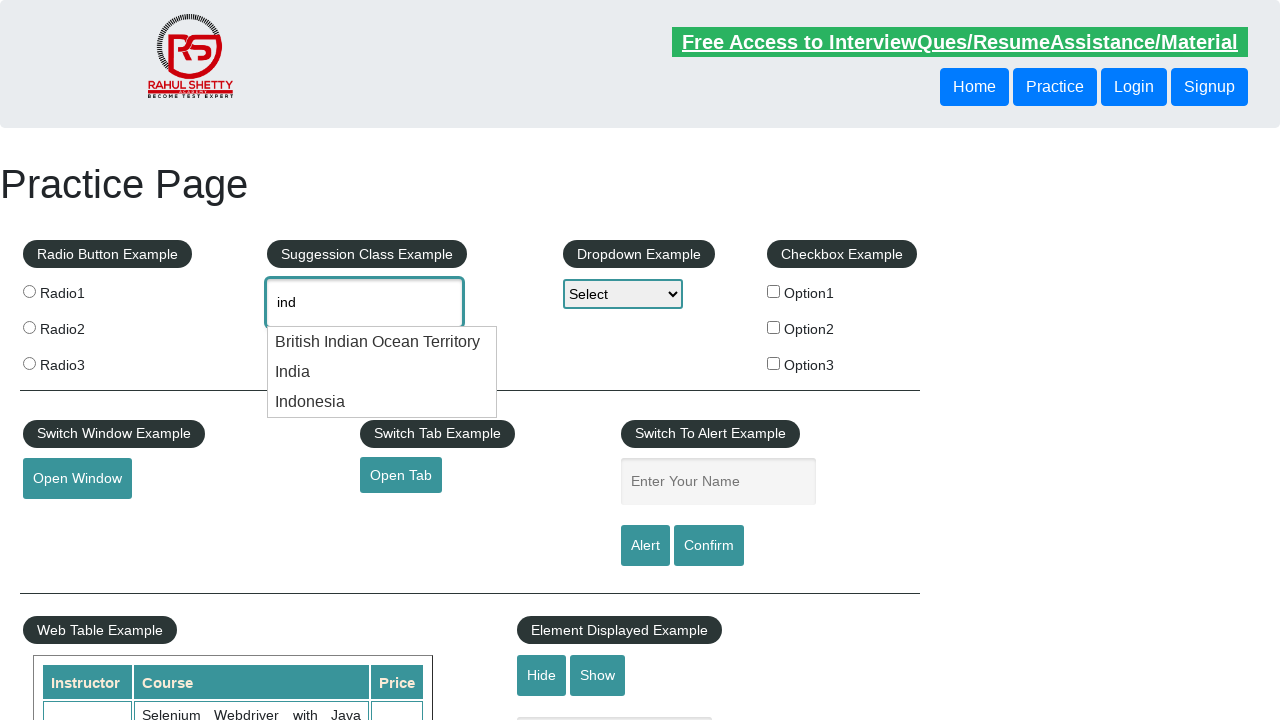

Pressed ArrowDown to navigate to first suggestion on #autocomplete
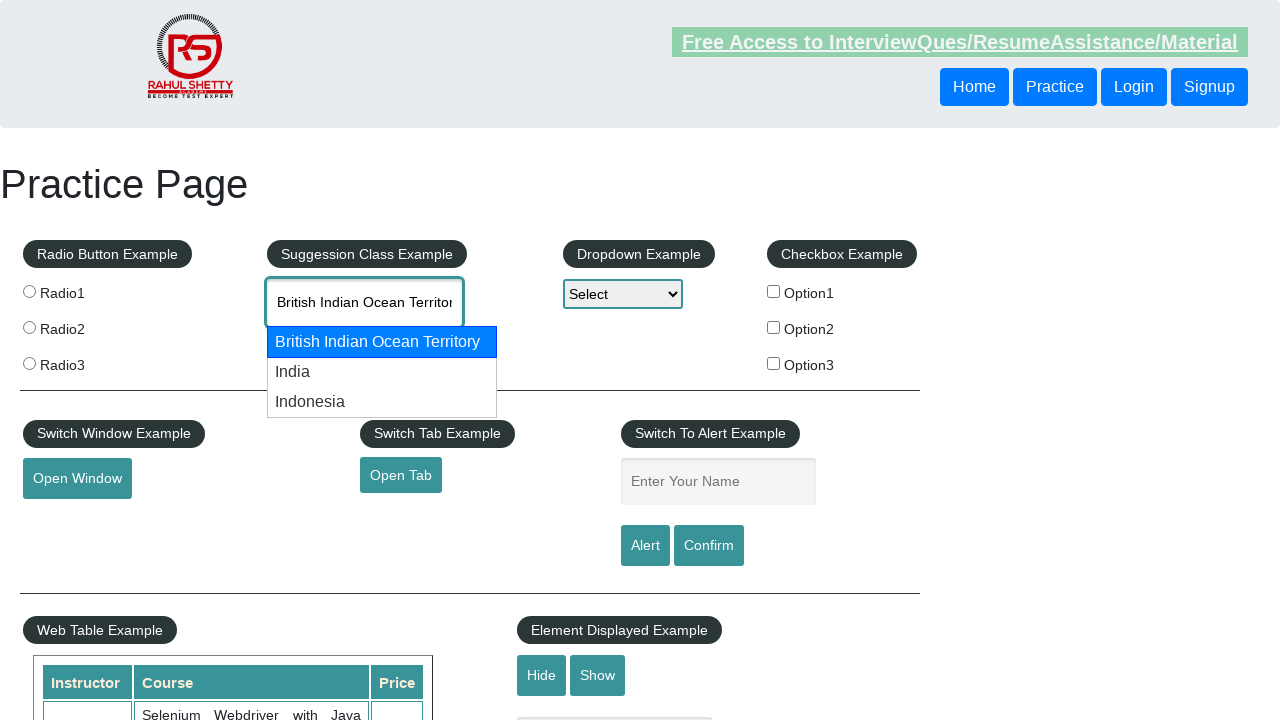

Pressed ArrowDown to navigate to second suggestion on #autocomplete
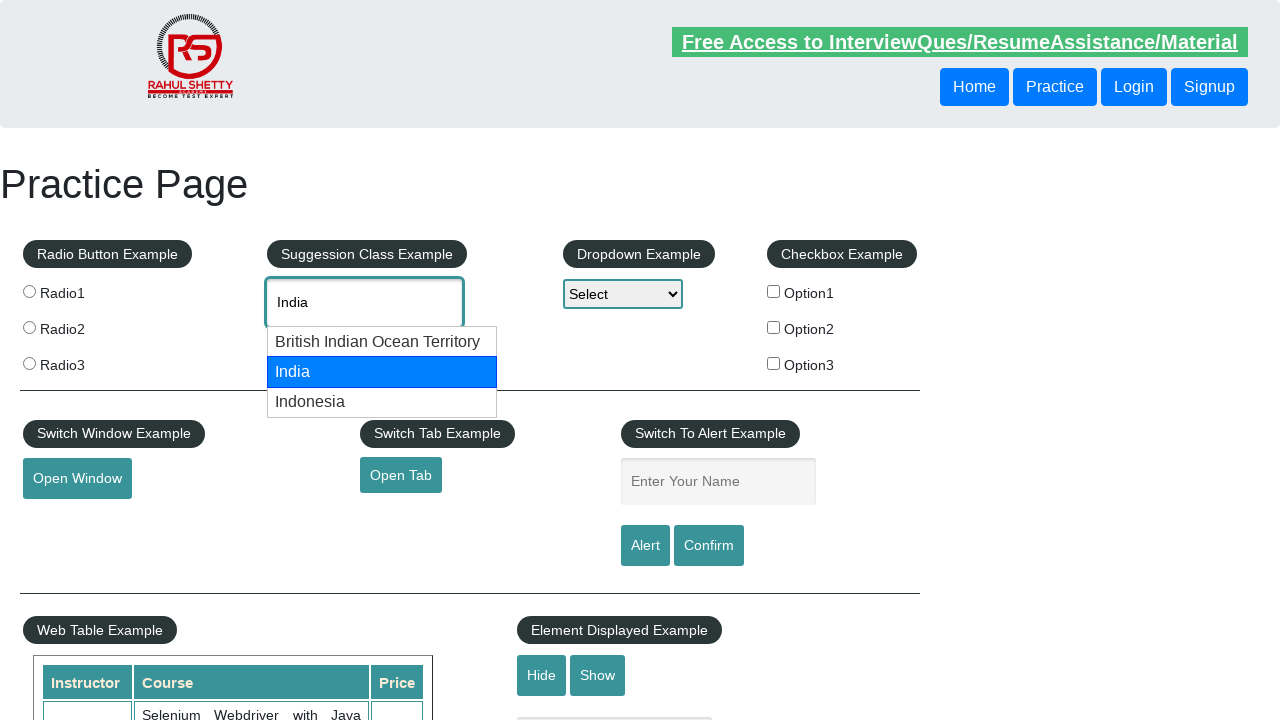

Retrieved autocomplete field value: None
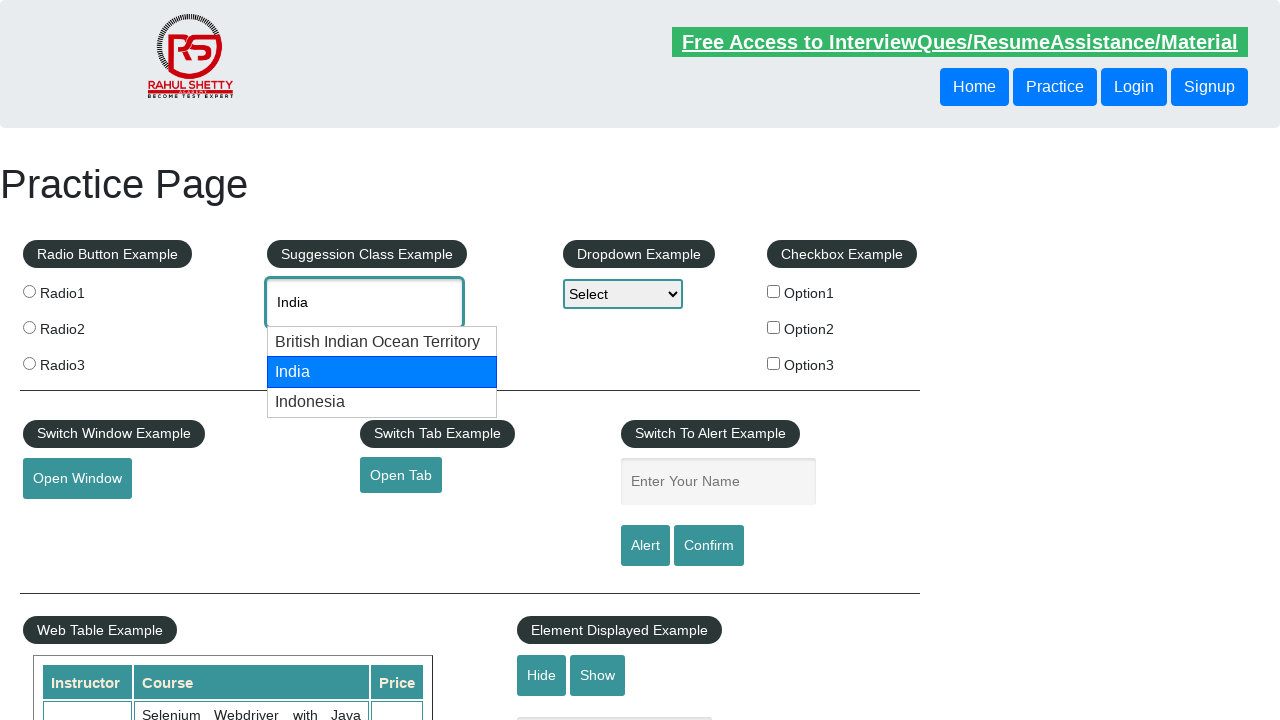

Printed selected value to console: None
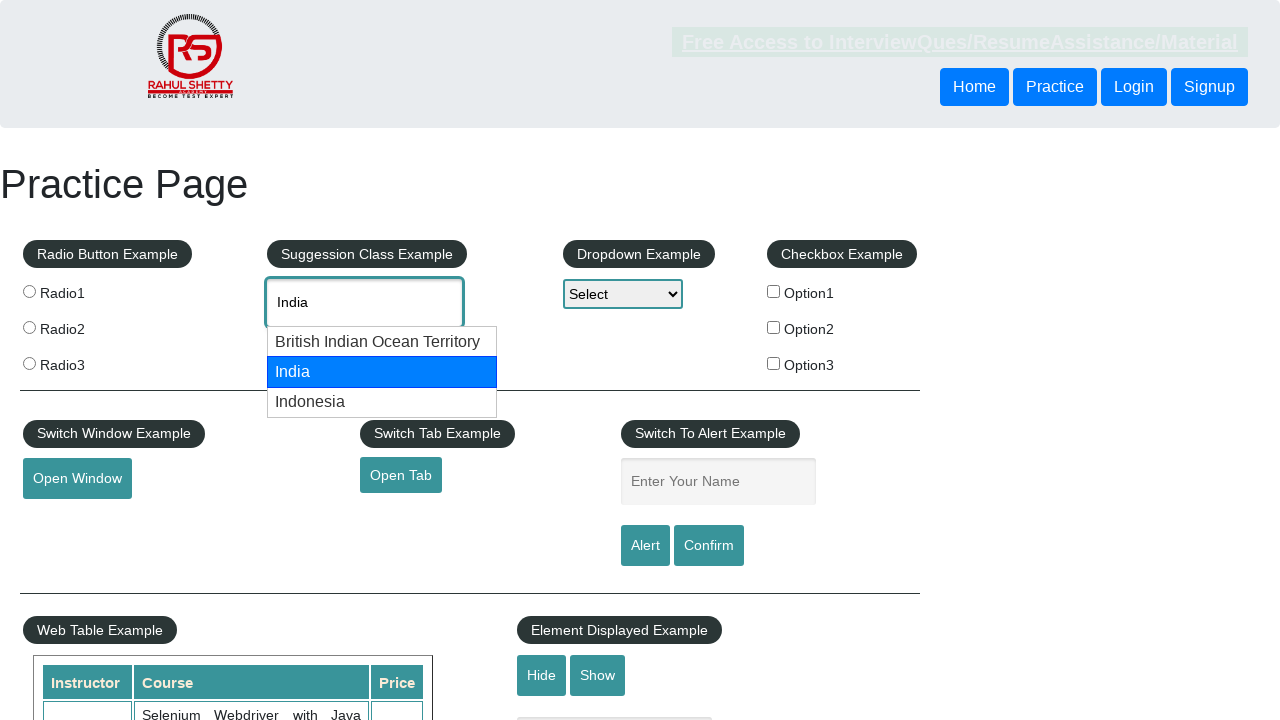

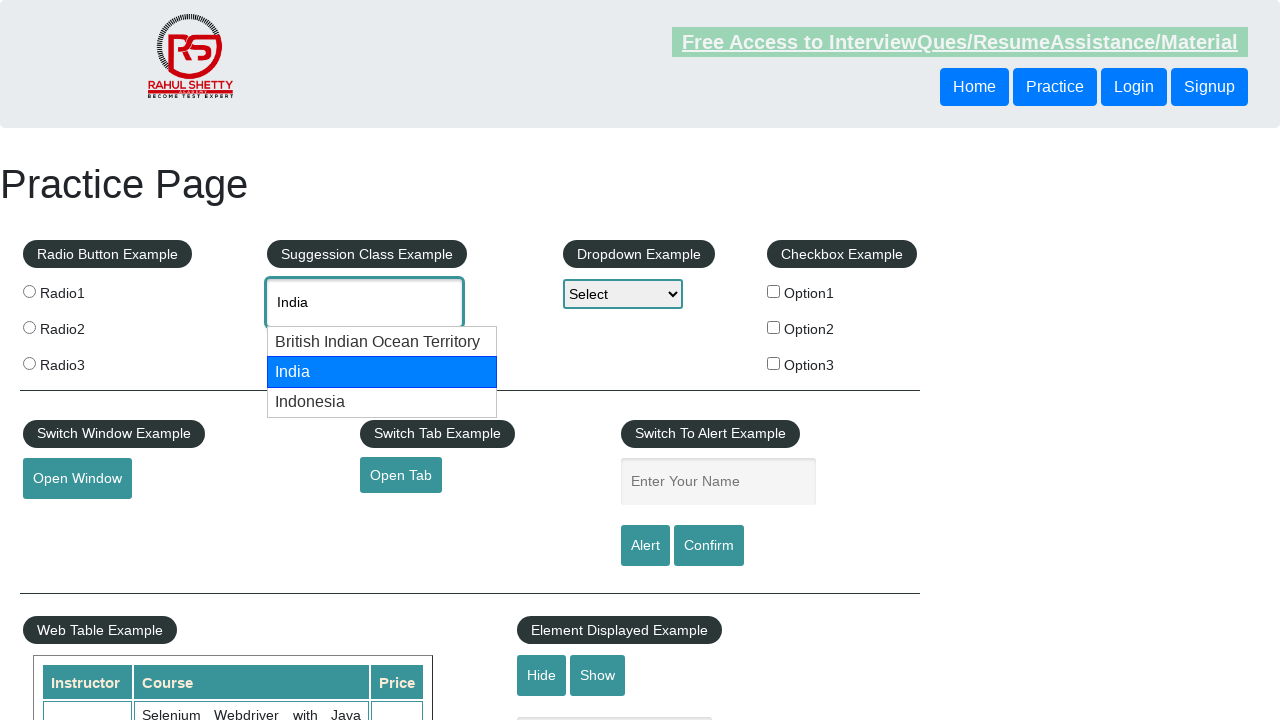